Tests iframe interaction by switching to an iframe and clicking a button inside it to trigger a JavaScript confirm dialog

Starting URL: http://www.w3schools.com/js/tryit.asp?filename=tryjs_confirm

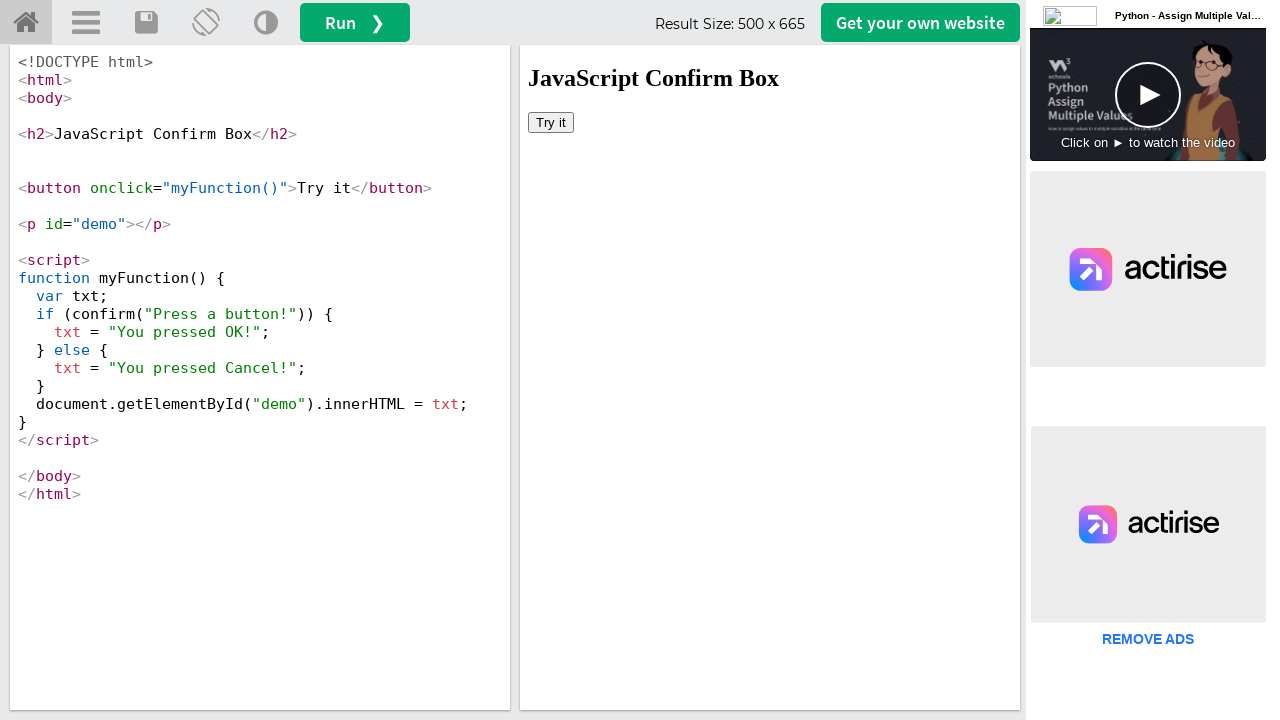

Waited for and found the iframe element with id 'iframeResult'
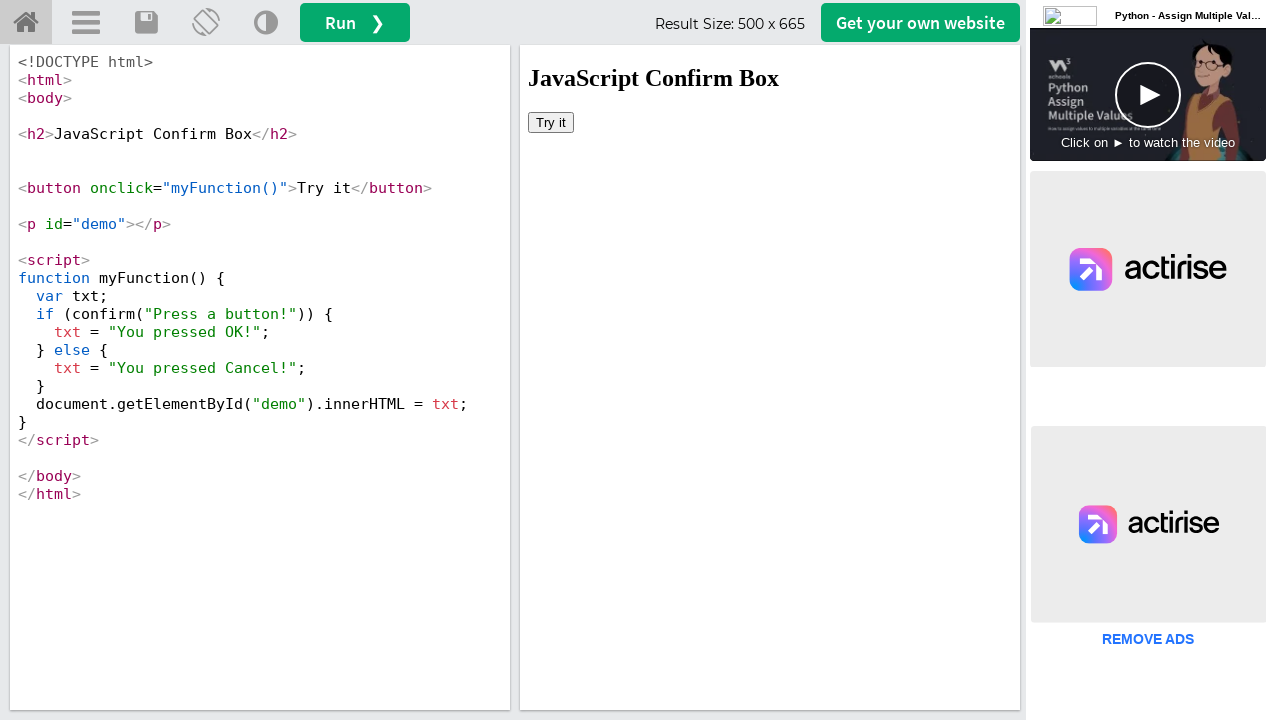

Switched to iframe context
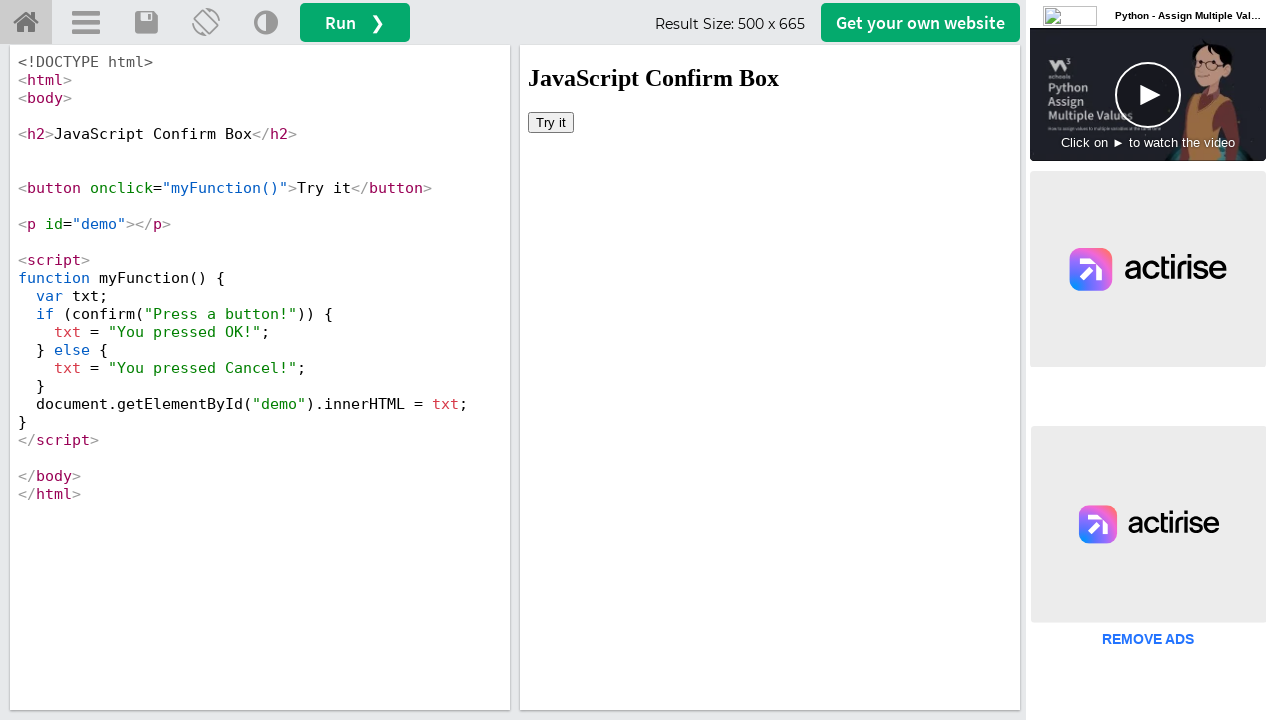

Clicked the 'Try it' button inside the iframe at (551, 122) on xpath=//button[.='Try it']
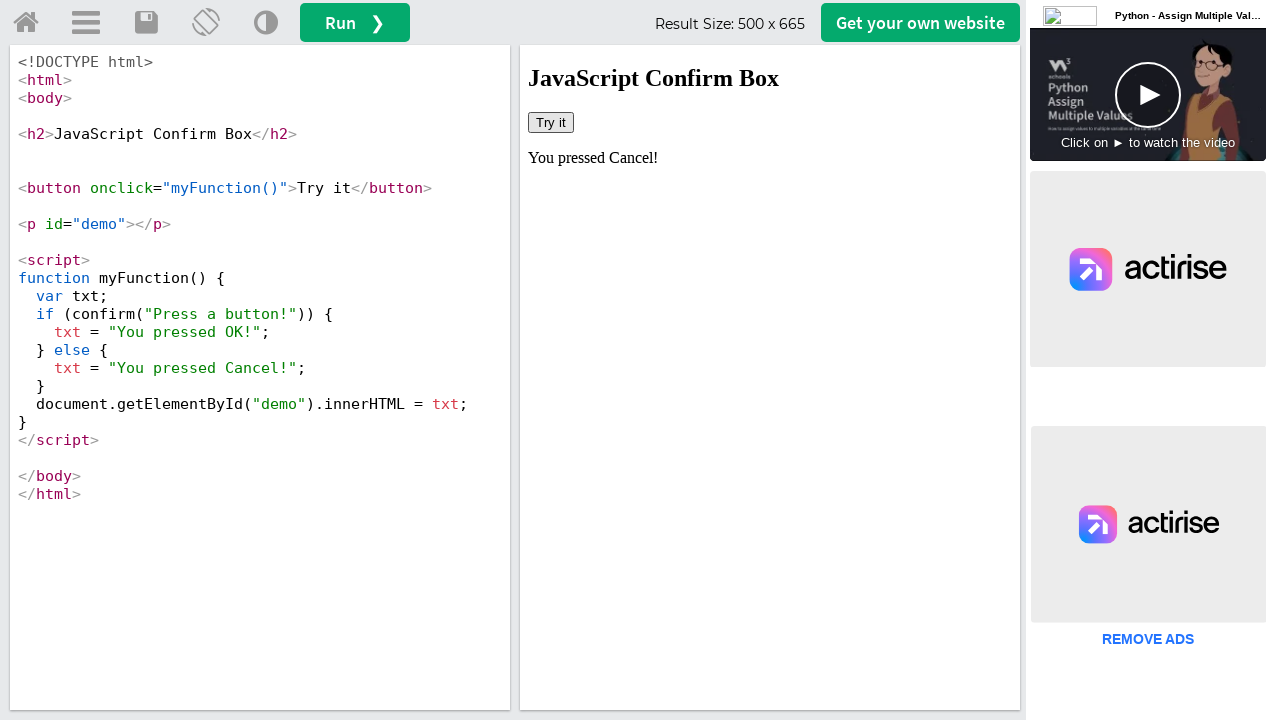

Set up dialog handler to accept the JavaScript confirm dialog
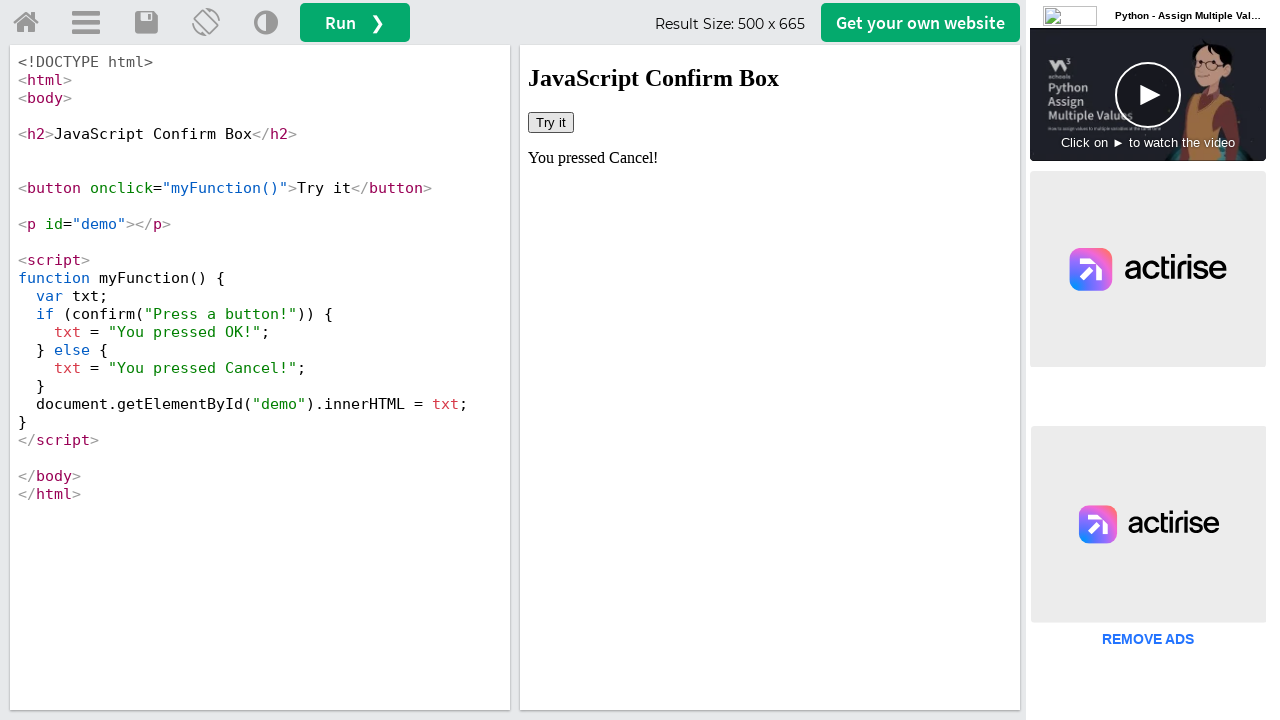

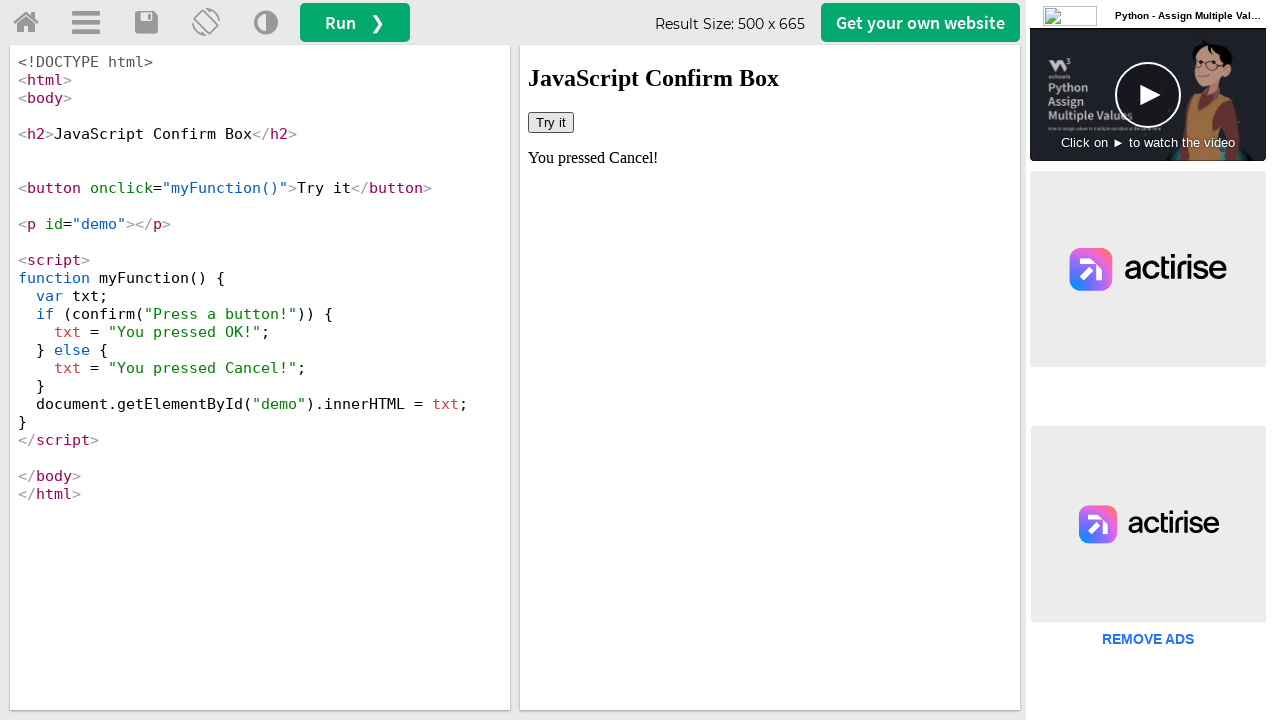